Tests the checkout flow by adding an item to cart, filling out shipping information, and completing the order

Starting URL: https://danube-webshop.herokuapp.com/

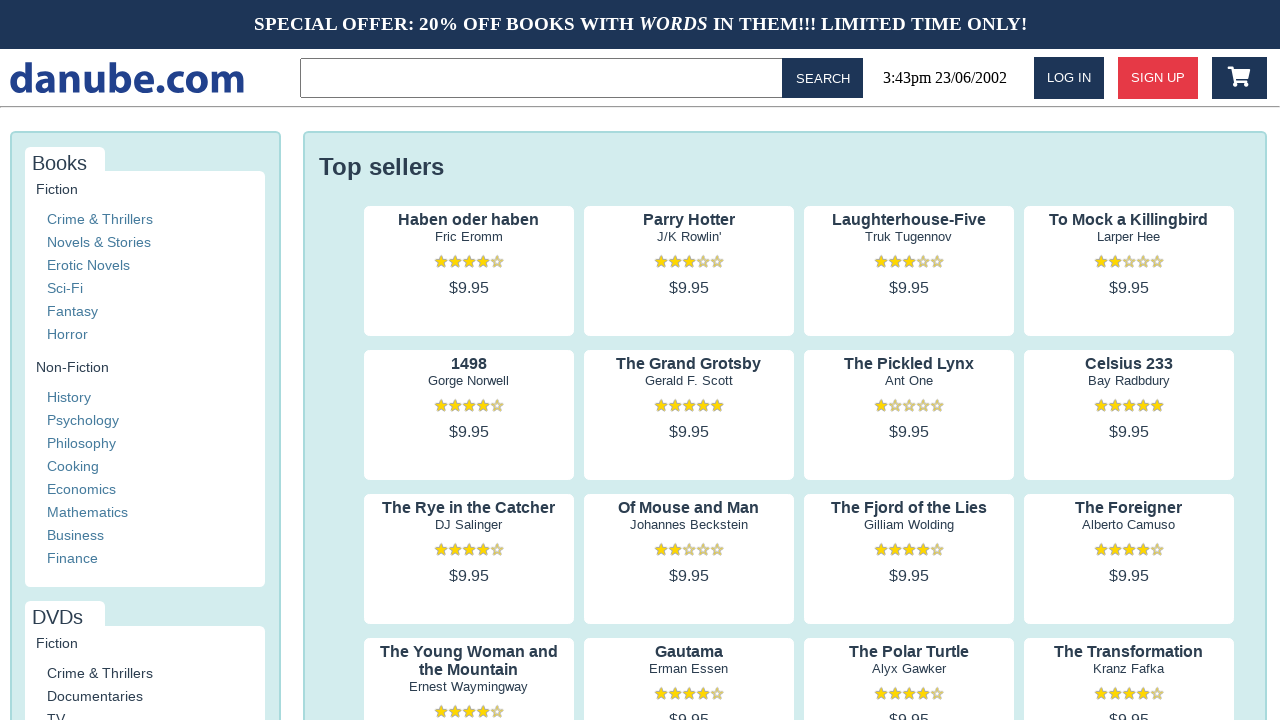

Clicked on first item to view product details at (469, 237) on .preview:nth-child(1) > .preview-author
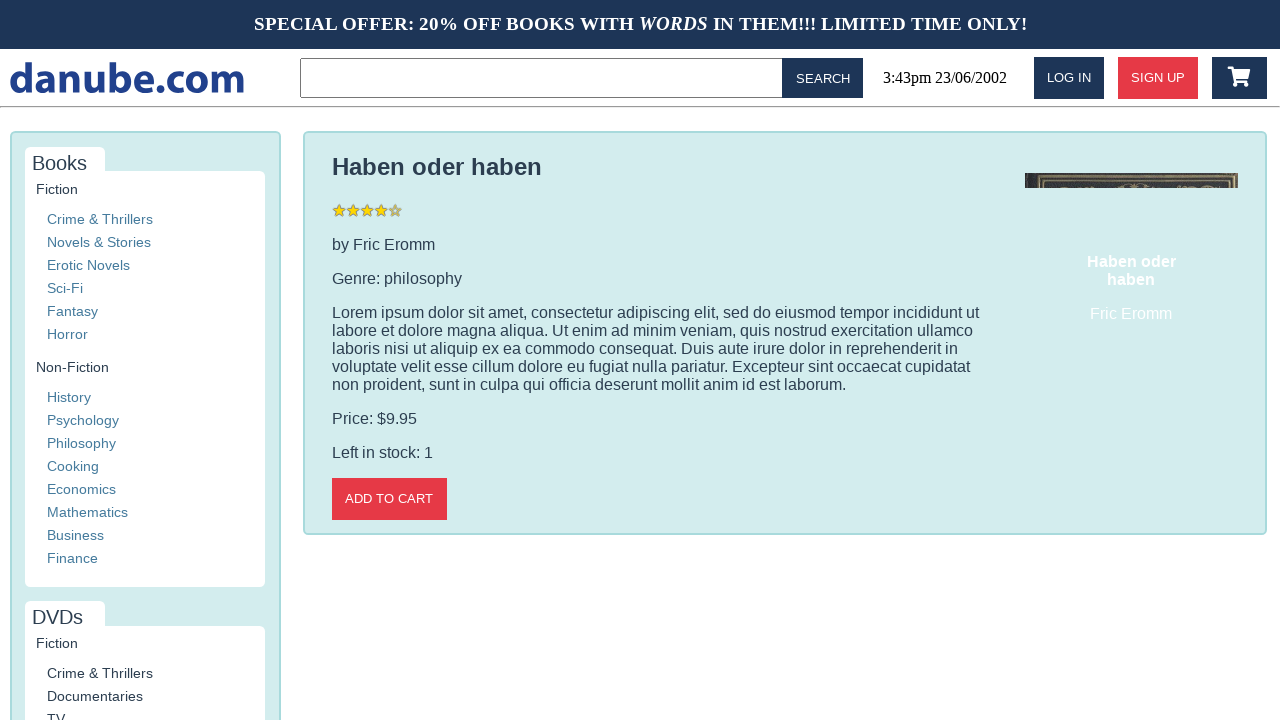

Added item to cart at (389, 499) on .detail-wrapper > .call-to-action
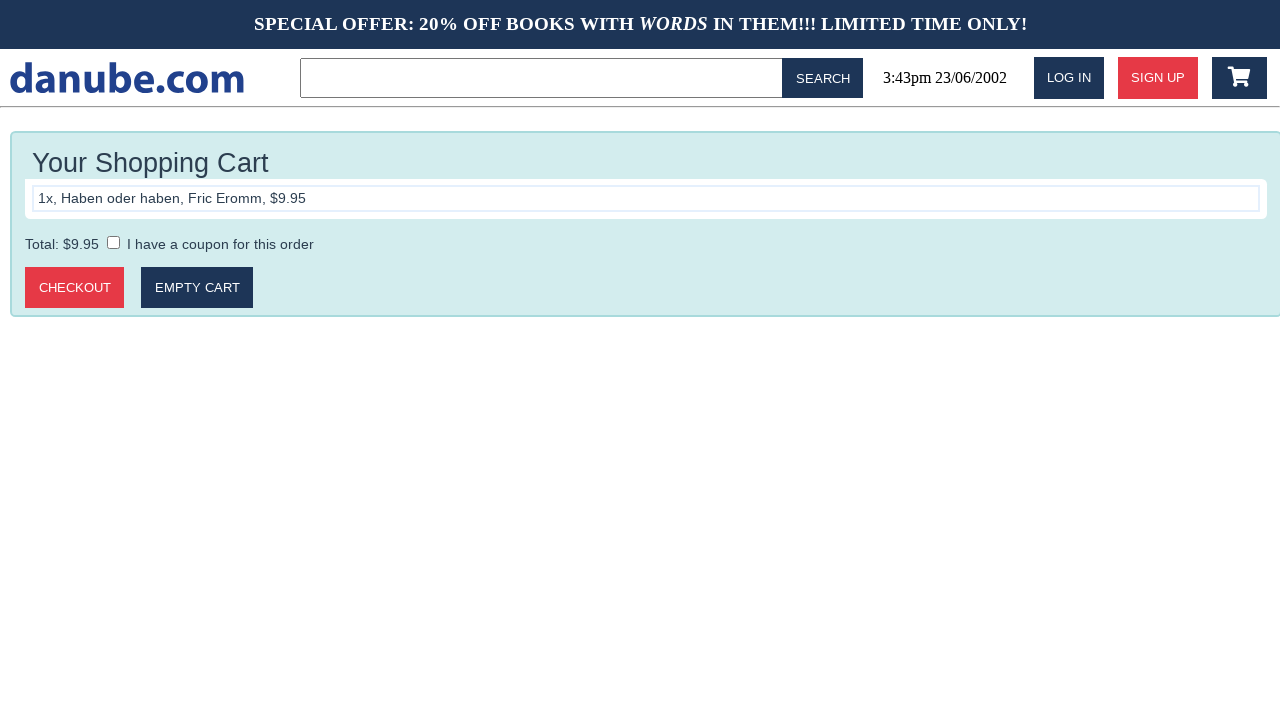

Clicked logo to return to home page at (127, 78) on #logo
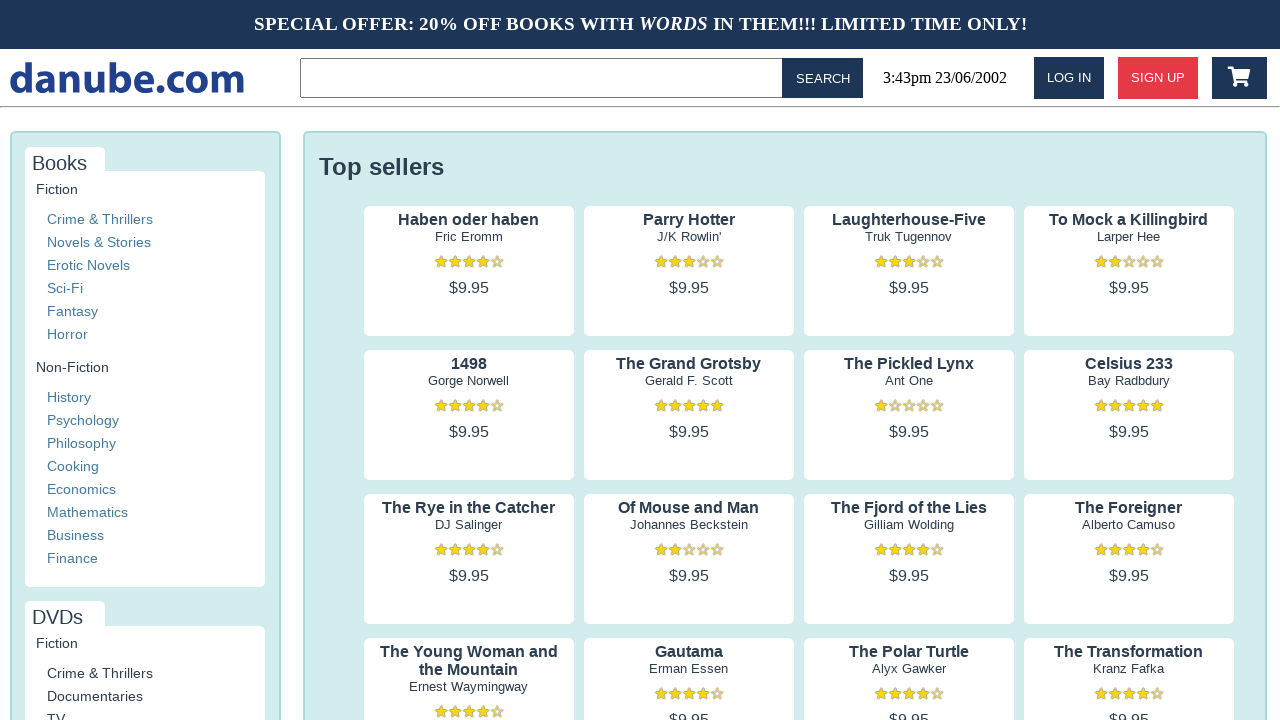

Page navigation completed and network idle
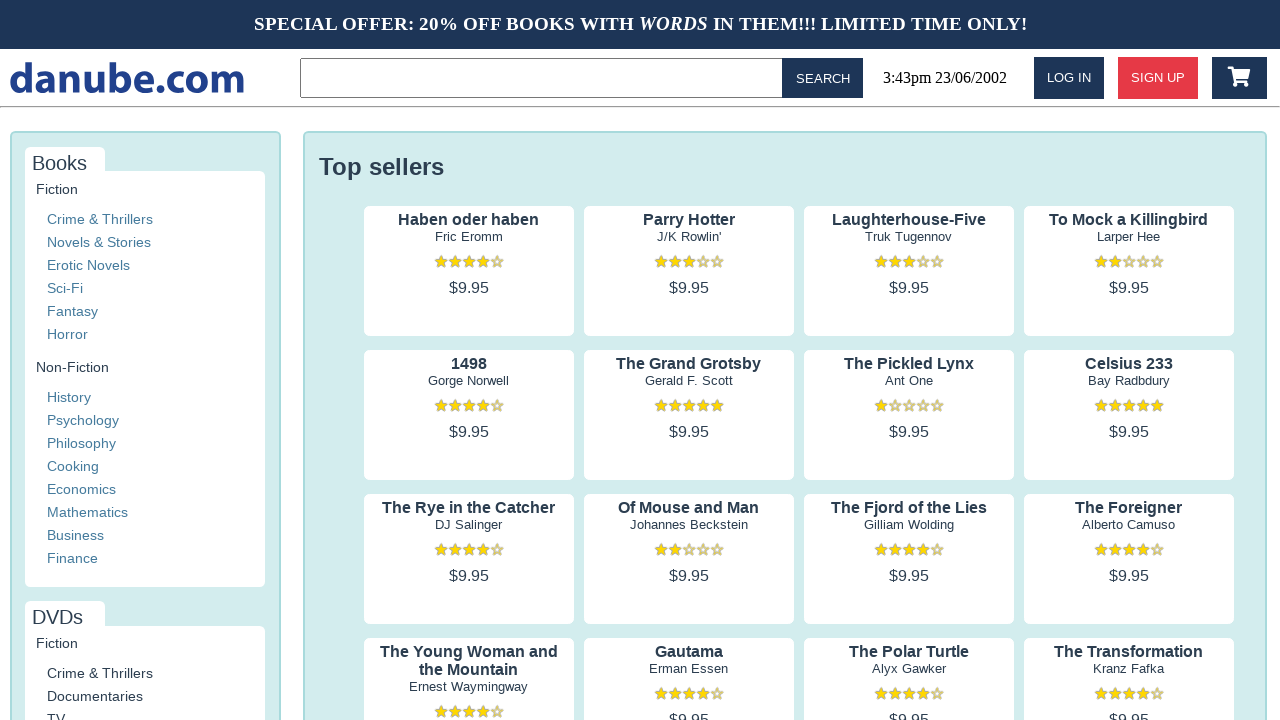

Navigated to shopping cart at (1239, 78) on #cart
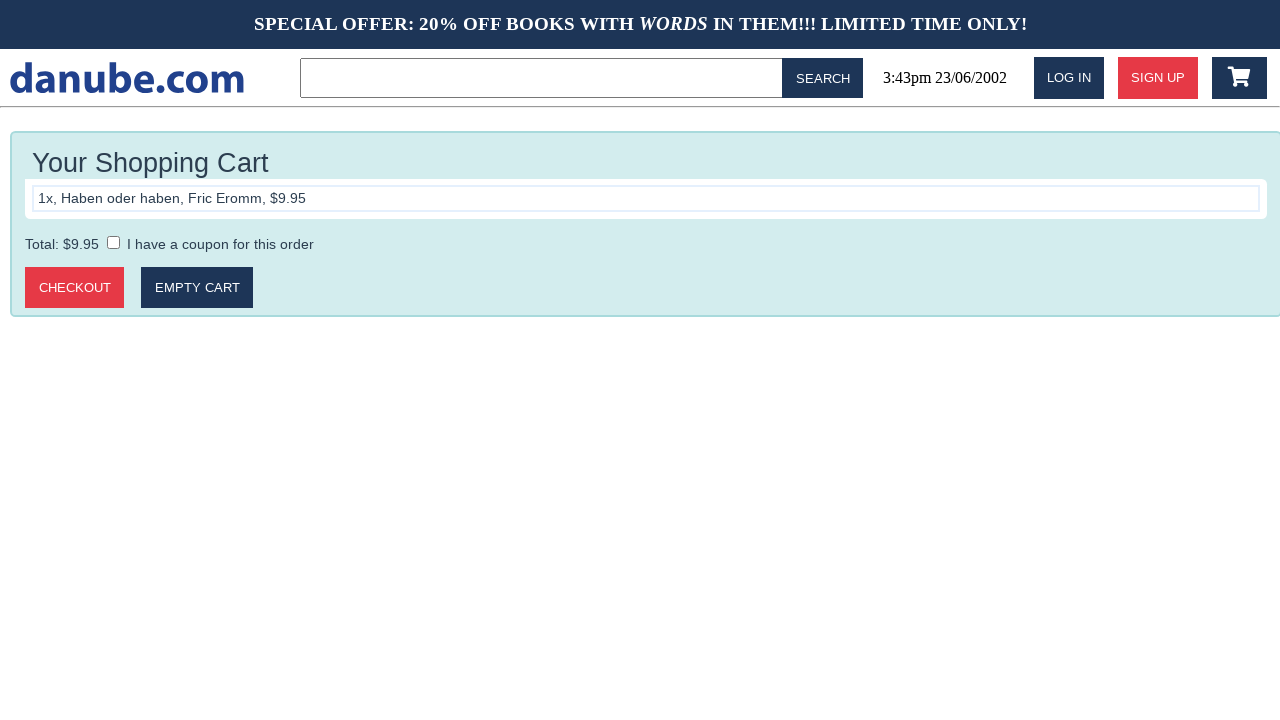

Clicked proceed to checkout button at (75, 288) on .cart > .call-to-action
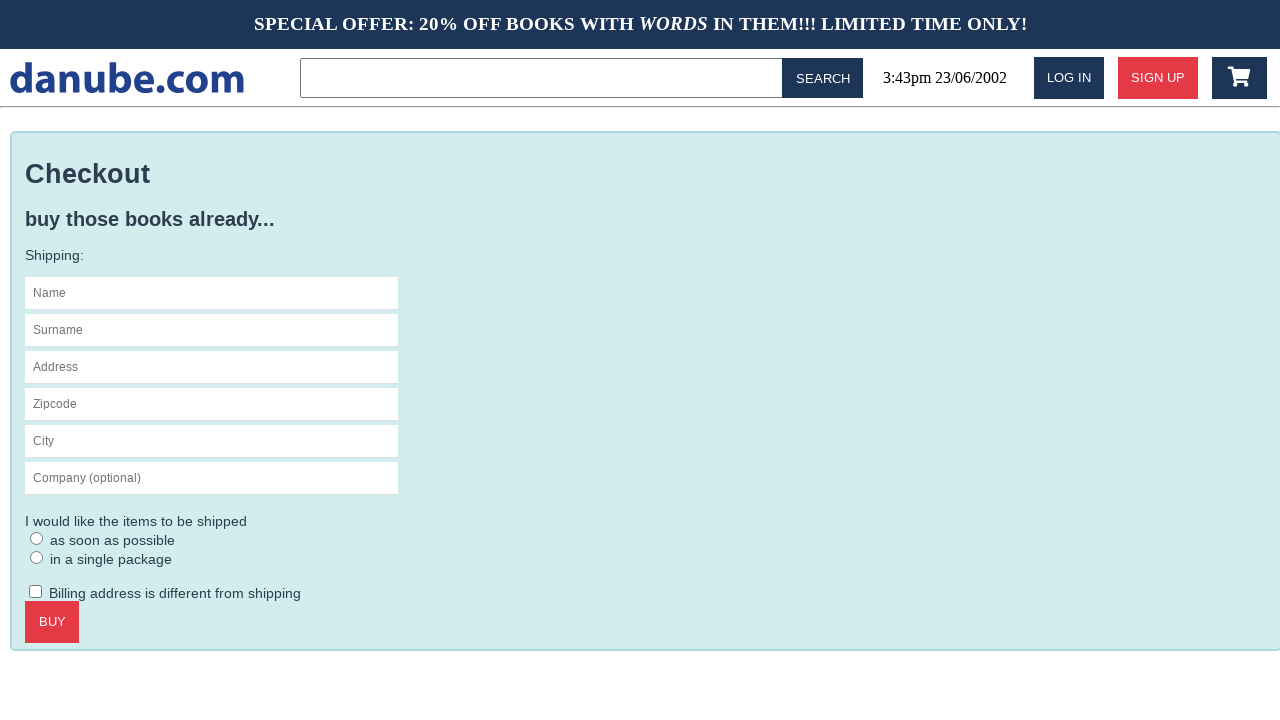

Clicked on name field at (212, 293) on #s-name
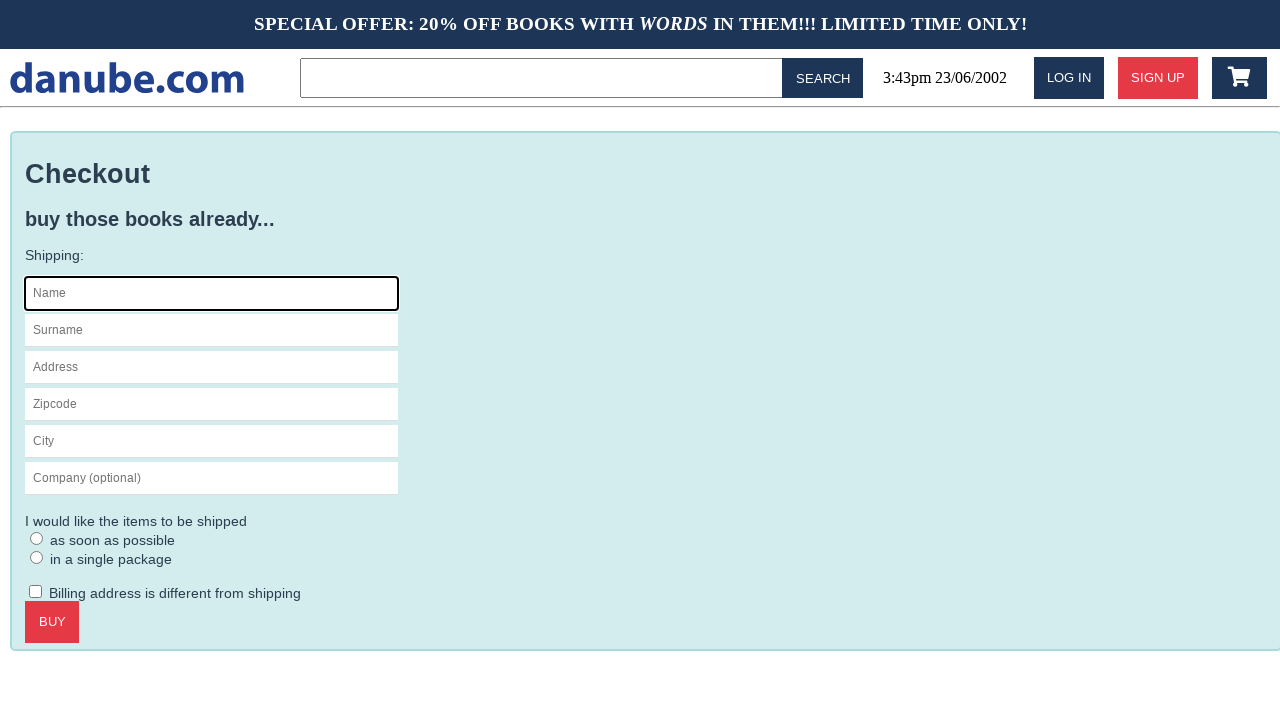

Filled in first name 'Max' on #s-name
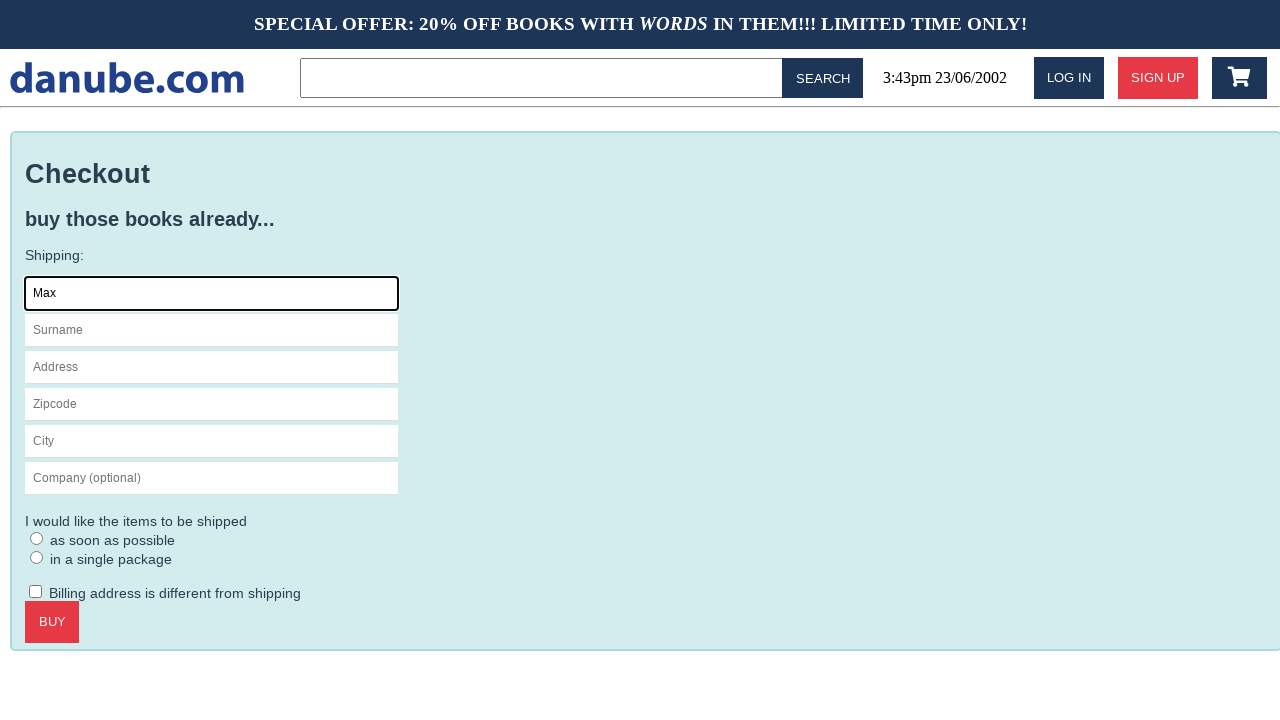

Filled in last name 'Mustermann' on #s-surname
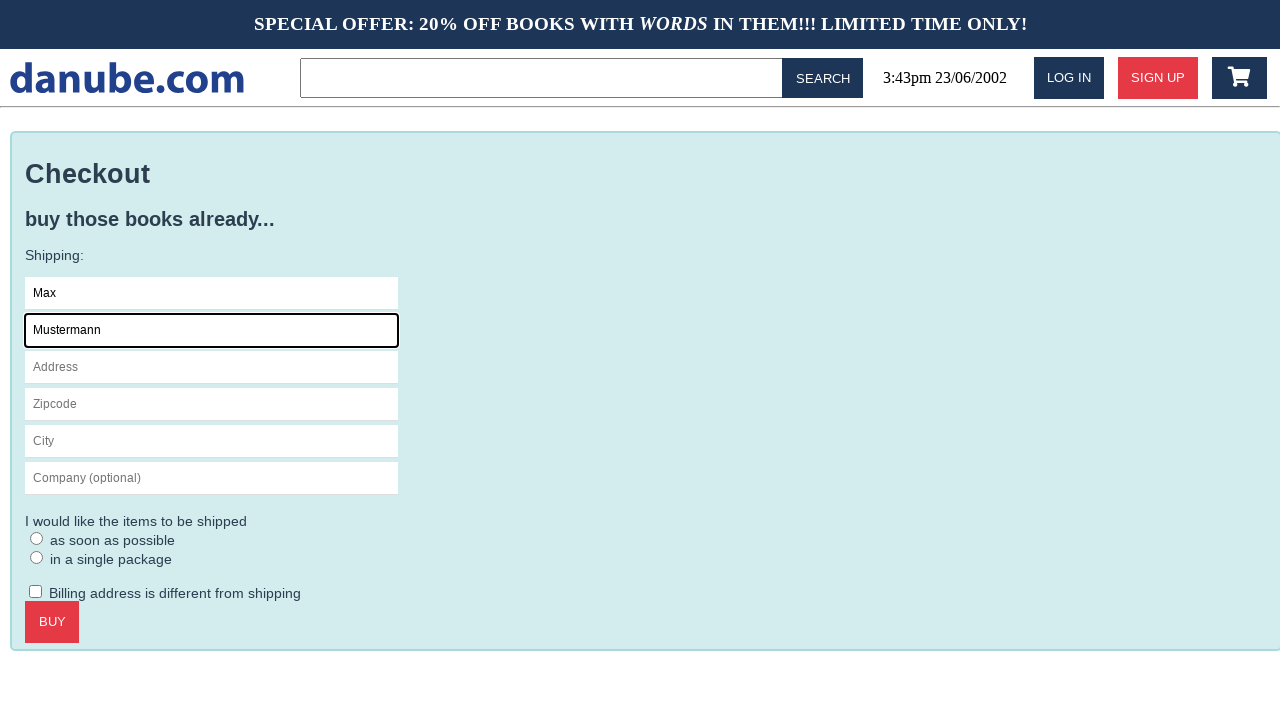

Filled in address 'Charlottenstr. 57' on #s-address
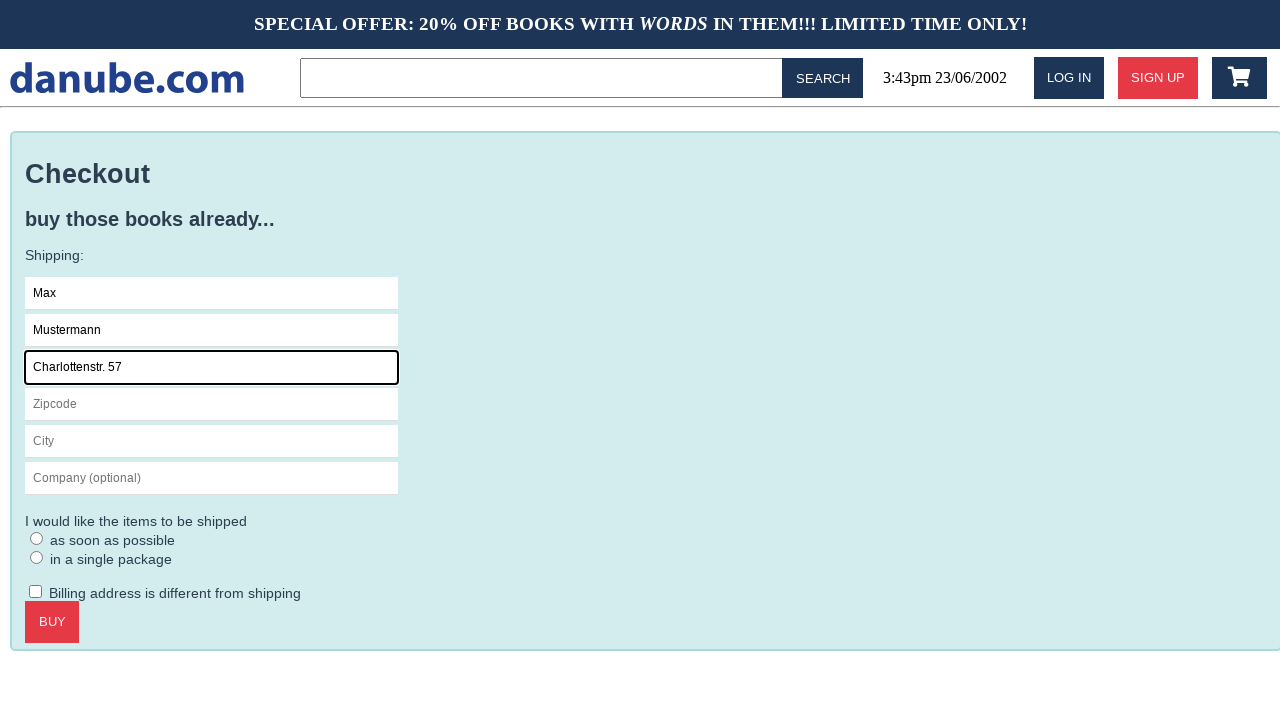

Filled in zip code '10117' on #s-zipcode
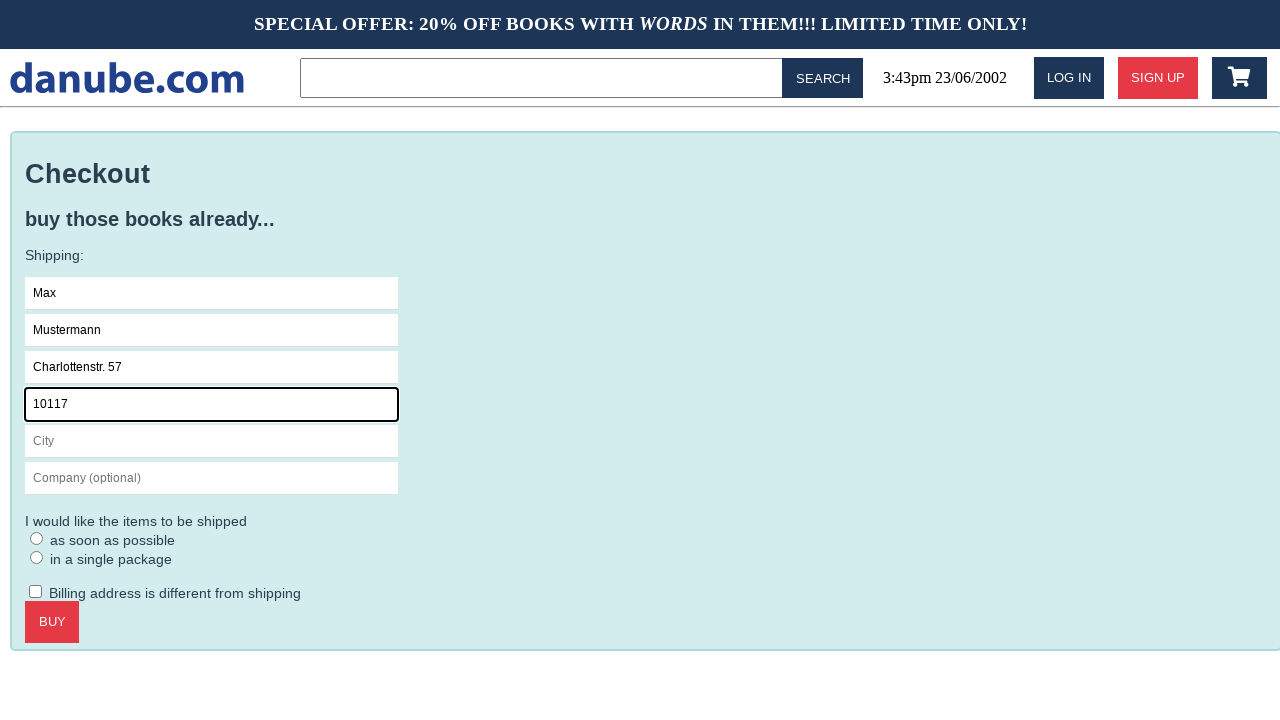

Filled in city 'Berlin' on #s-city
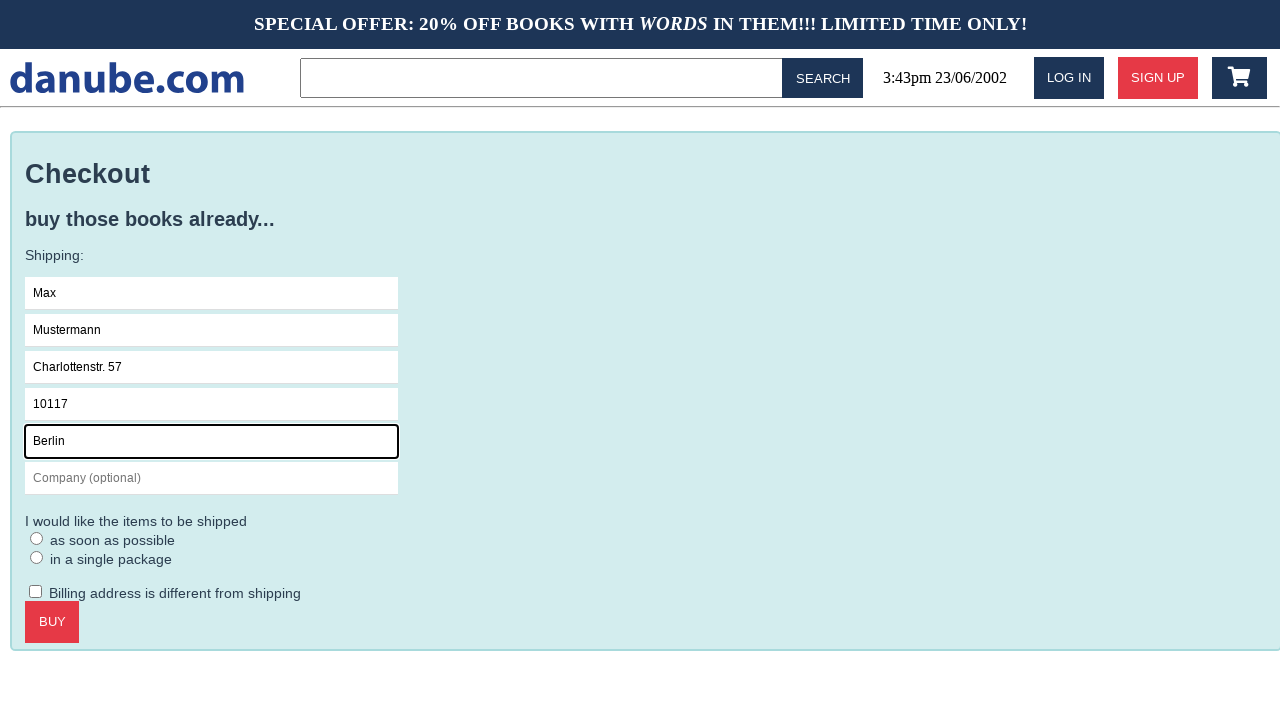

Filled in company 'Firma GmbH' on #s-company
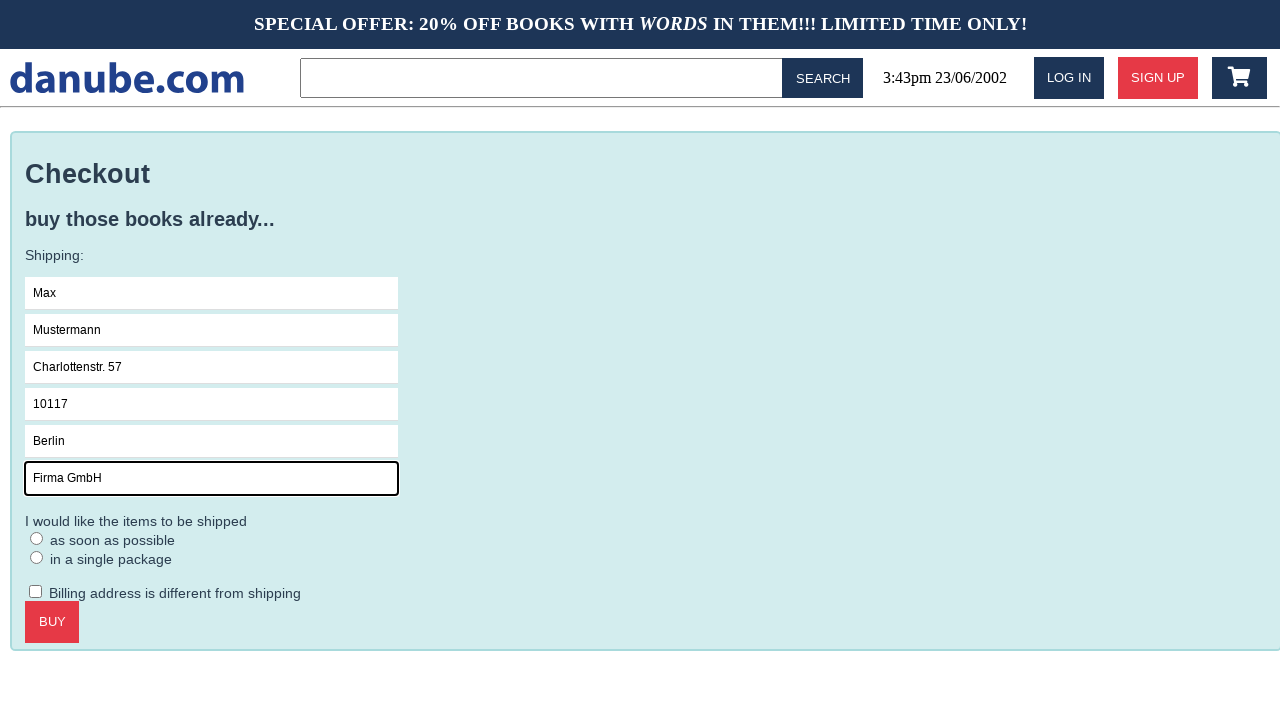

Clicked on checkout form at (646, 439) on .checkout > form
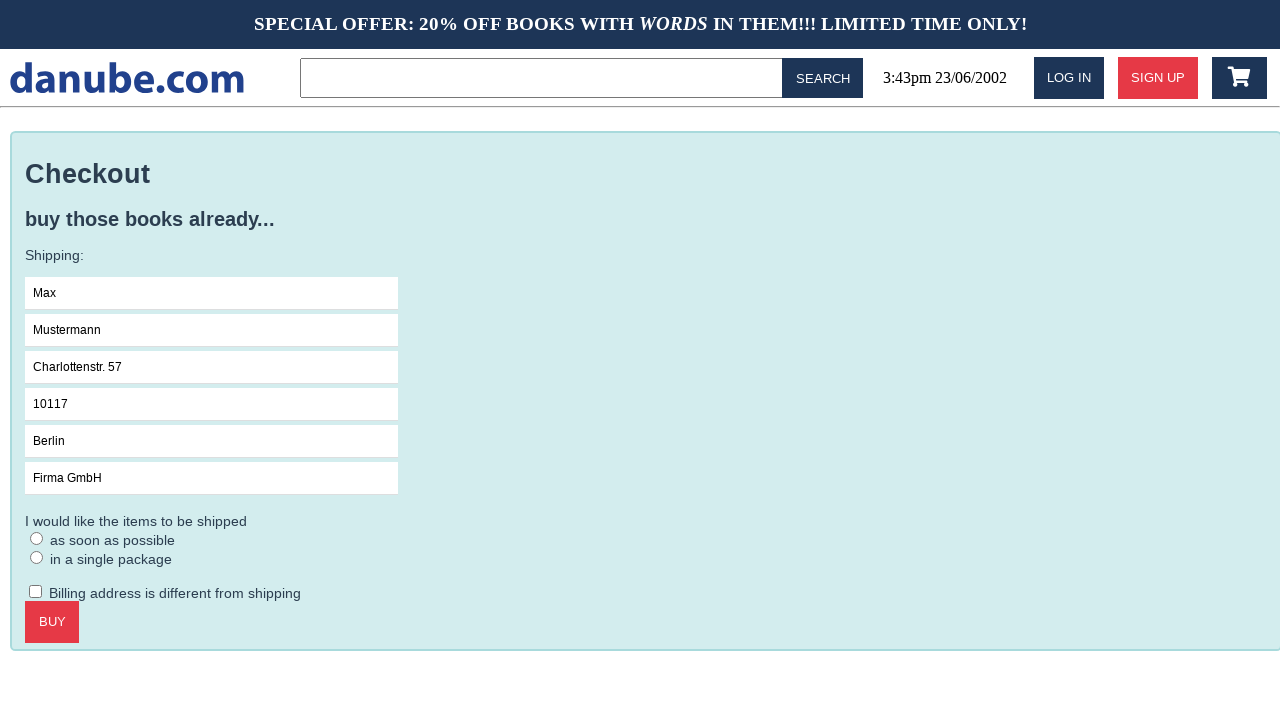

Selected ASAP delivery option at (37, 538) on #asap
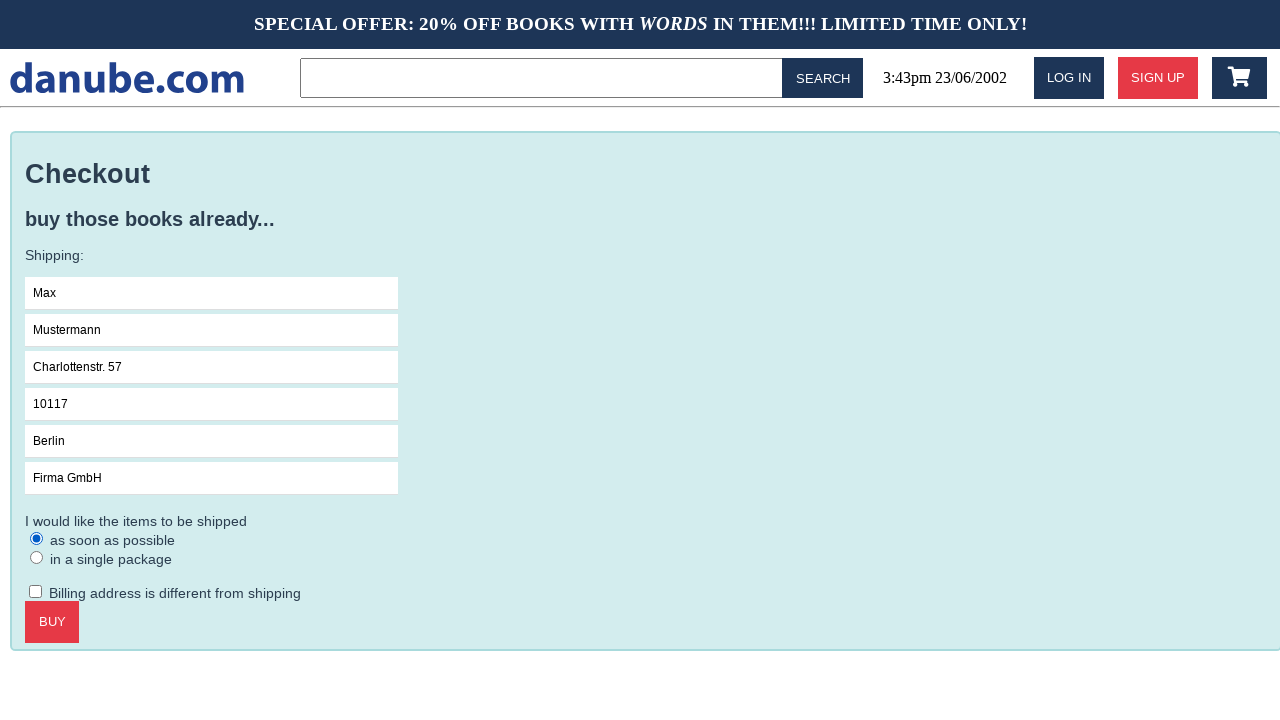

Clicked confirm checkout button at (52, 622) on .checkout > .call-to-action
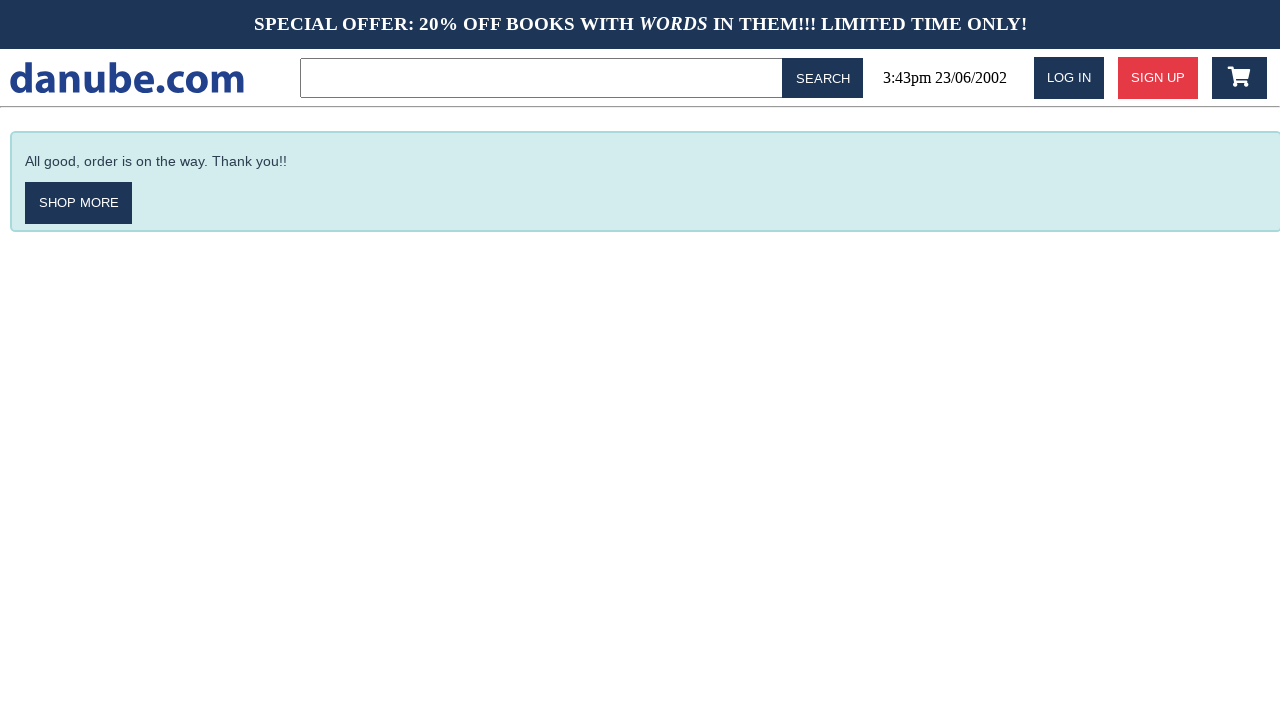

Order confirmation page appeared
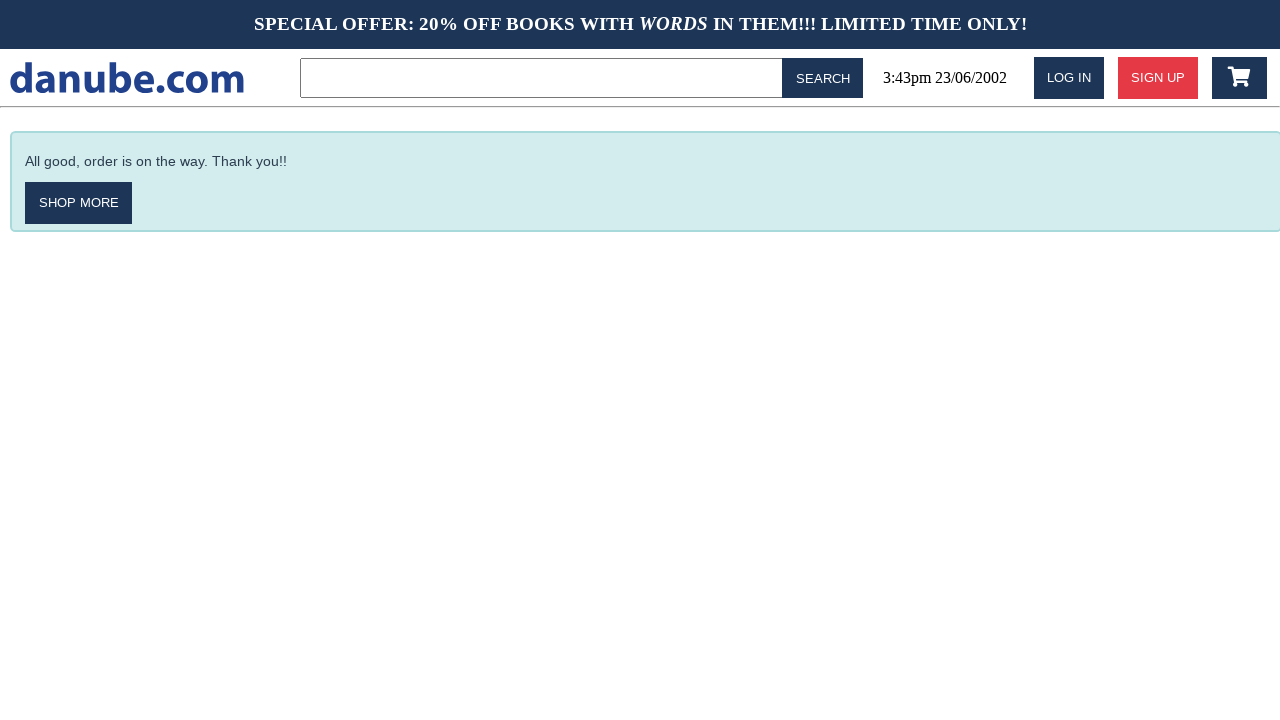

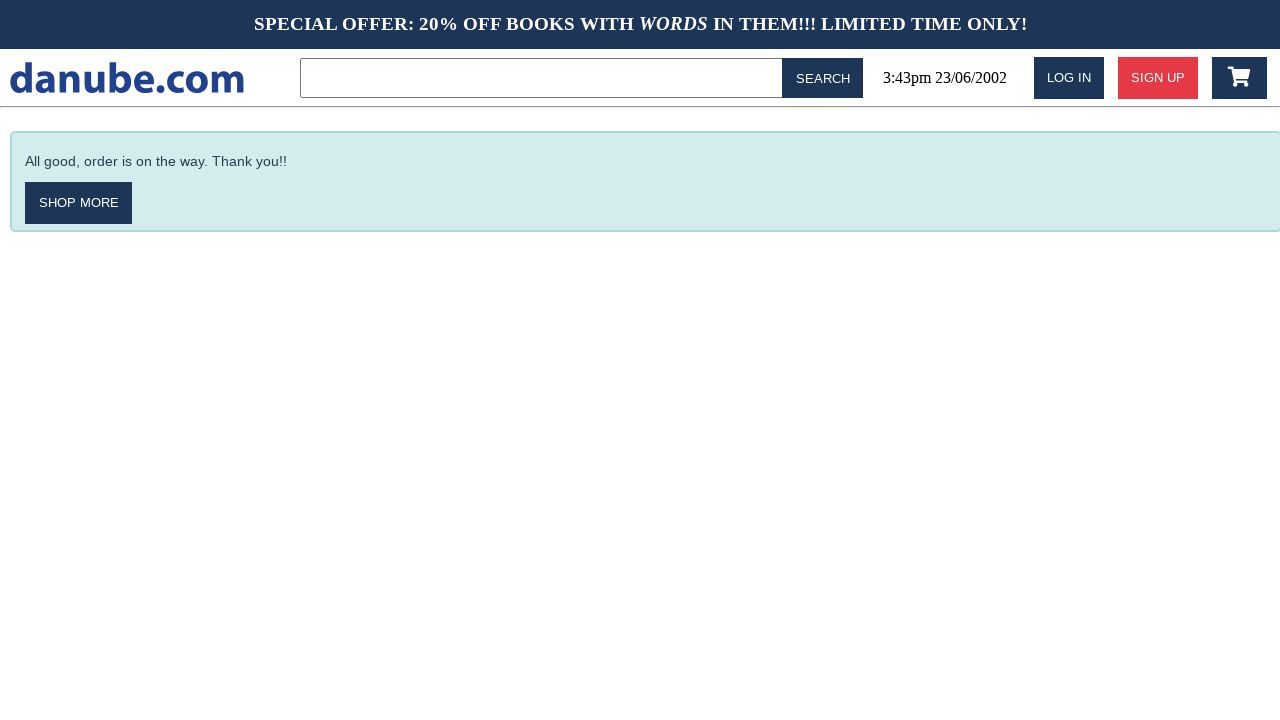